Tests dynamic loading functionality by clicking a Start button and waiting for "Hello World!" text to become visible on the page.

Starting URL: https://the-internet.herokuapp.com/dynamic_loading/1

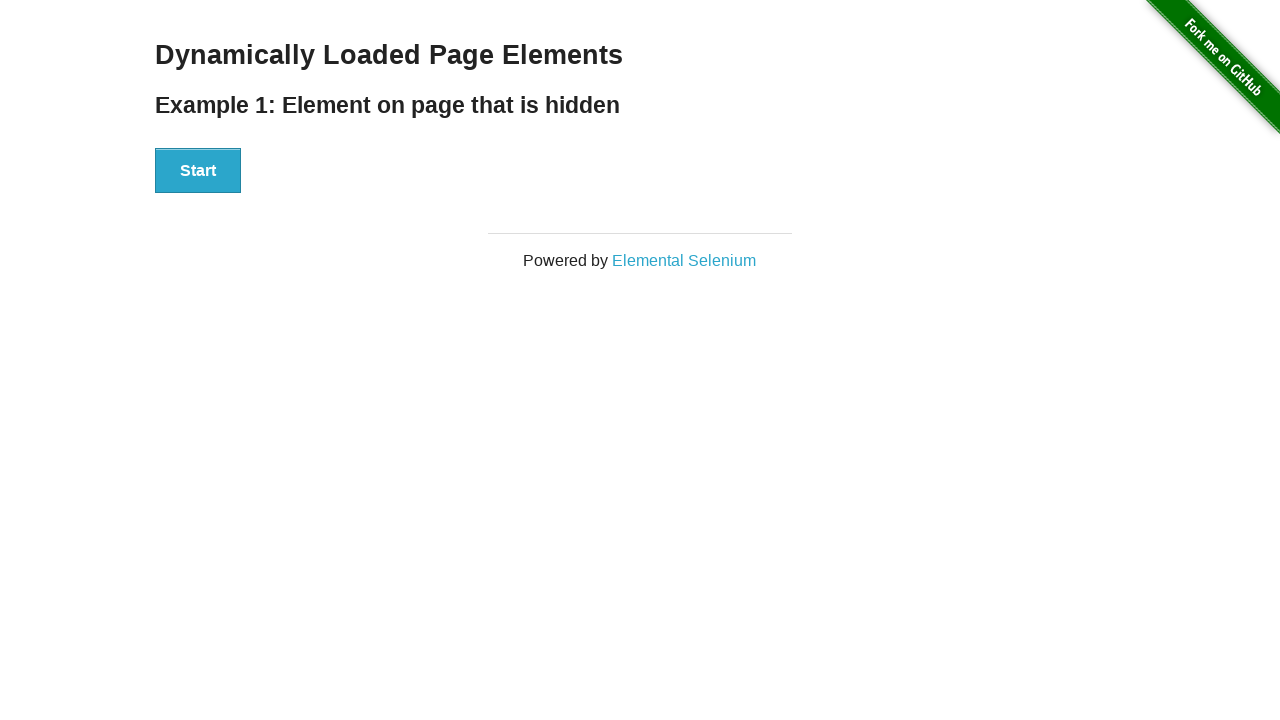

Clicked the Start button to initiate dynamic loading at (198, 171) on xpath=//div[@id='start']/button
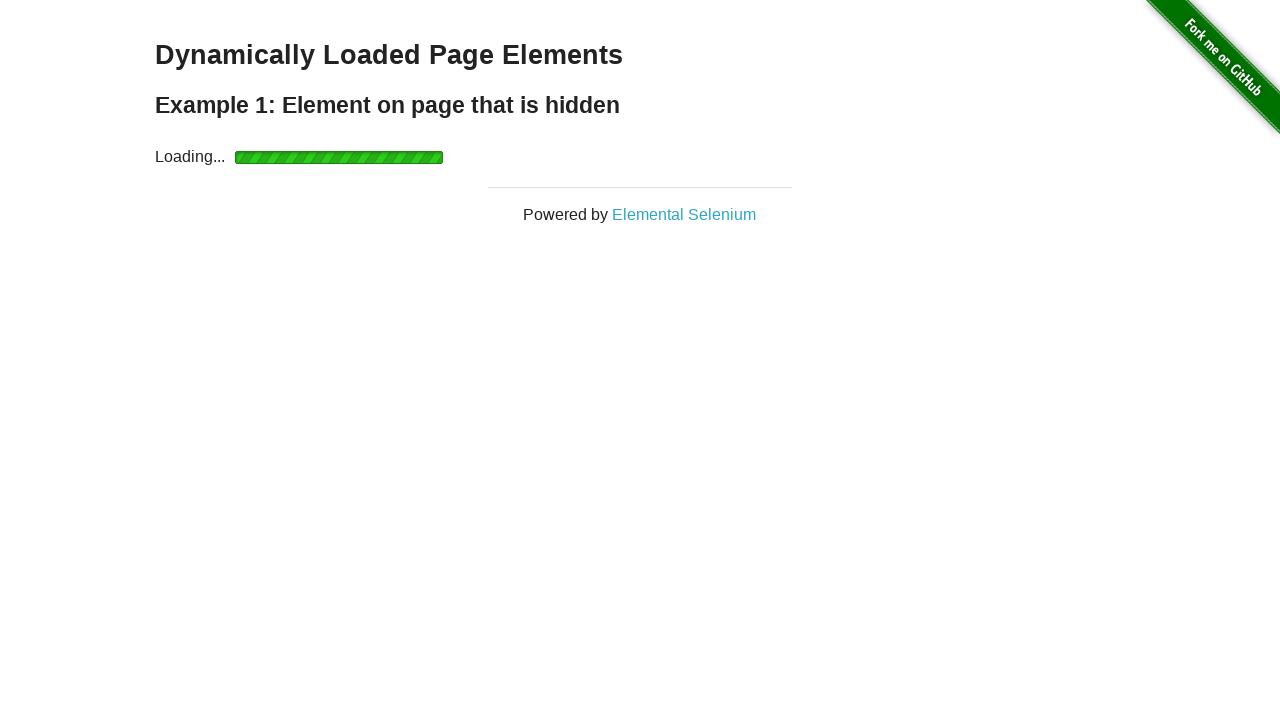

Waited for 'Hello World!' text to become visible (up to 30 seconds)
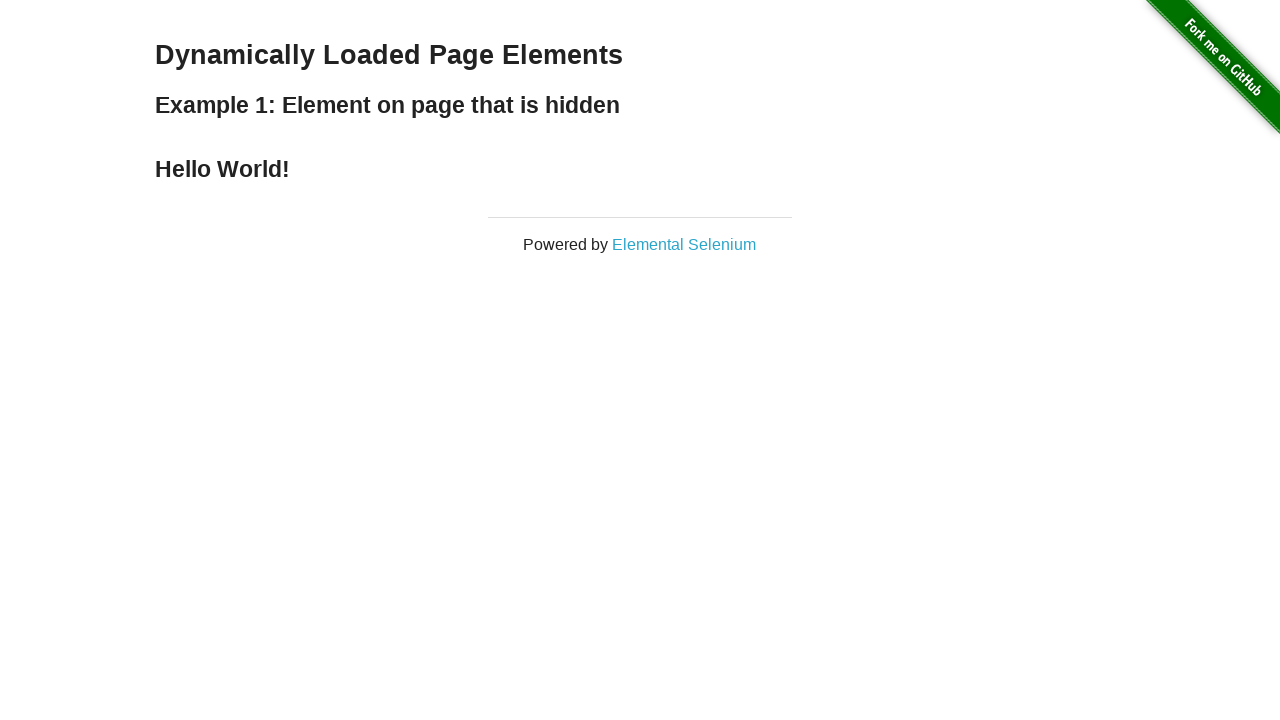

Verified that 'Hello World!' text is visible on the page
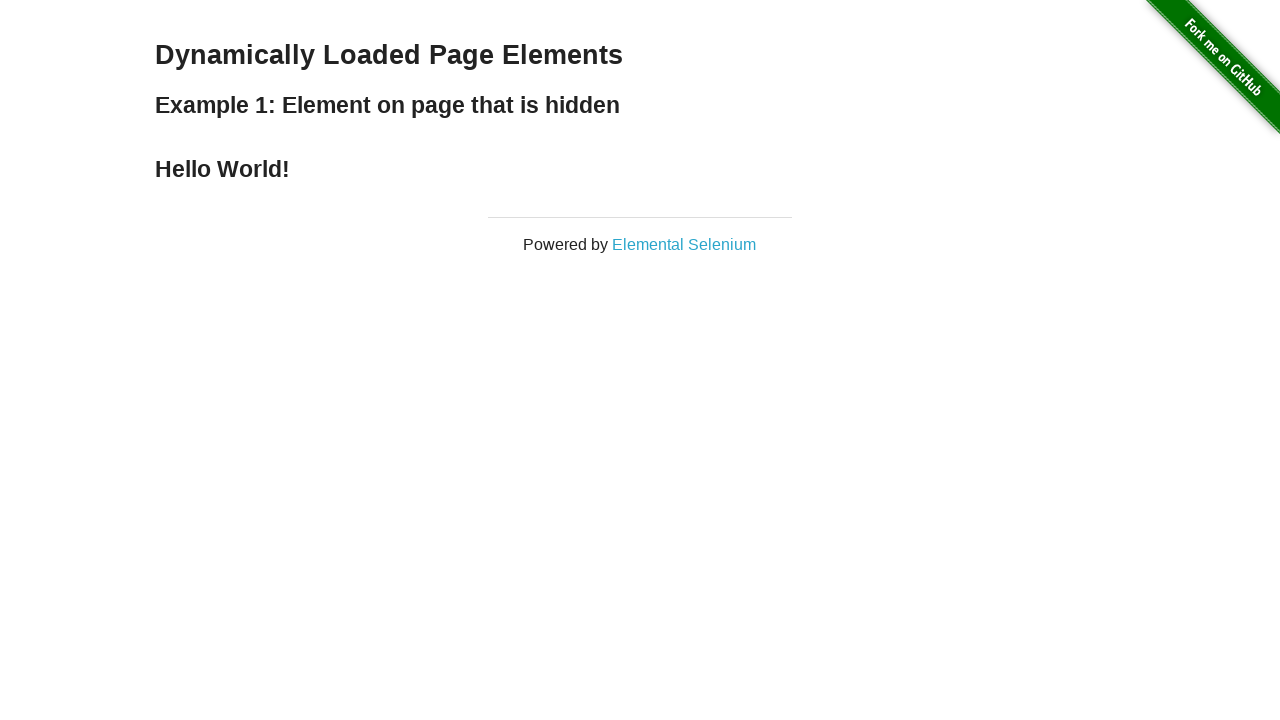

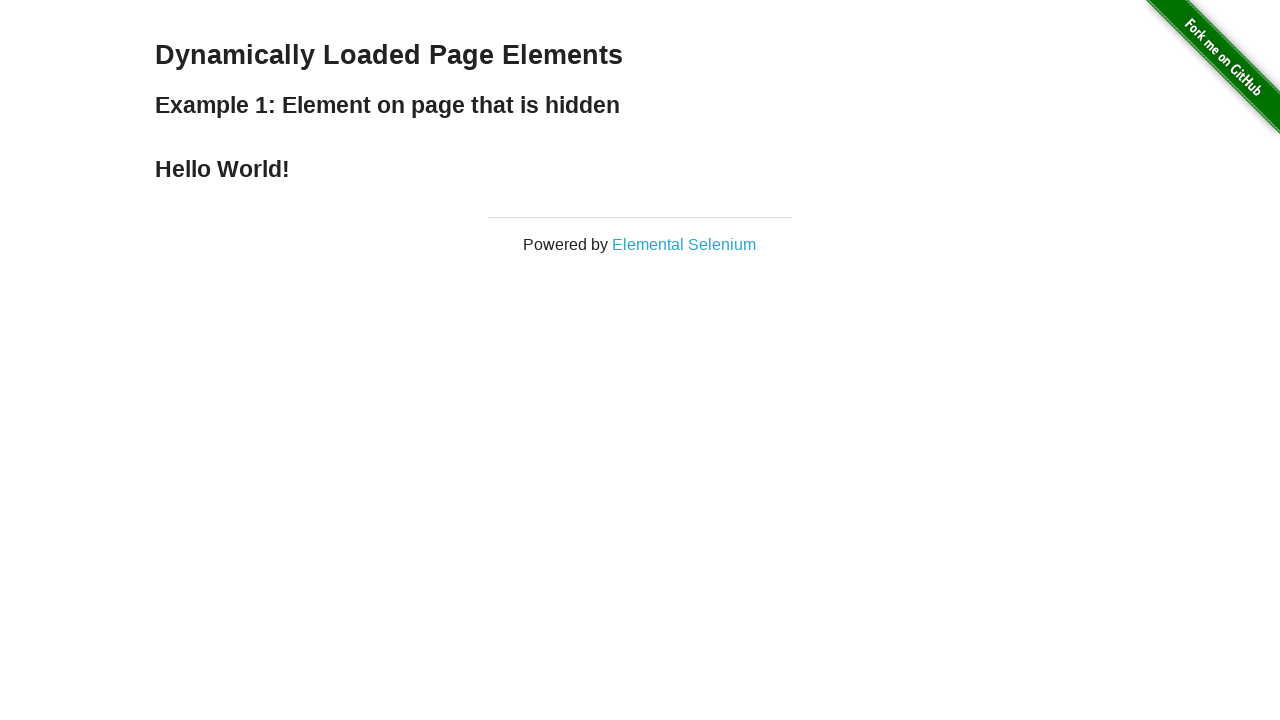